Tests keyboard interactions on a Key Presses page by typing characters, using special keys like SPACE, BACKSPACE, arrow keys, and SHIFT modifier combinations in an input field.

Starting URL: https://the-internet.herokuapp.com/

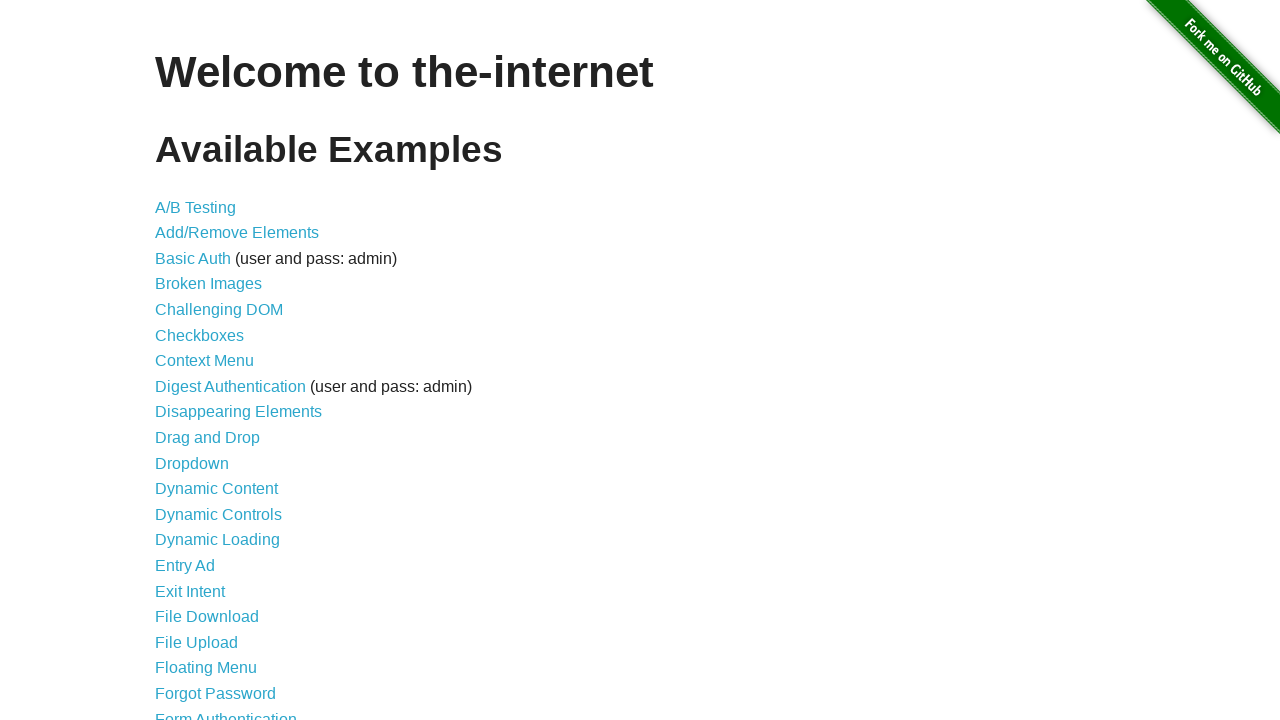

Clicked on Key Presses link at (200, 360) on text=Key Presses
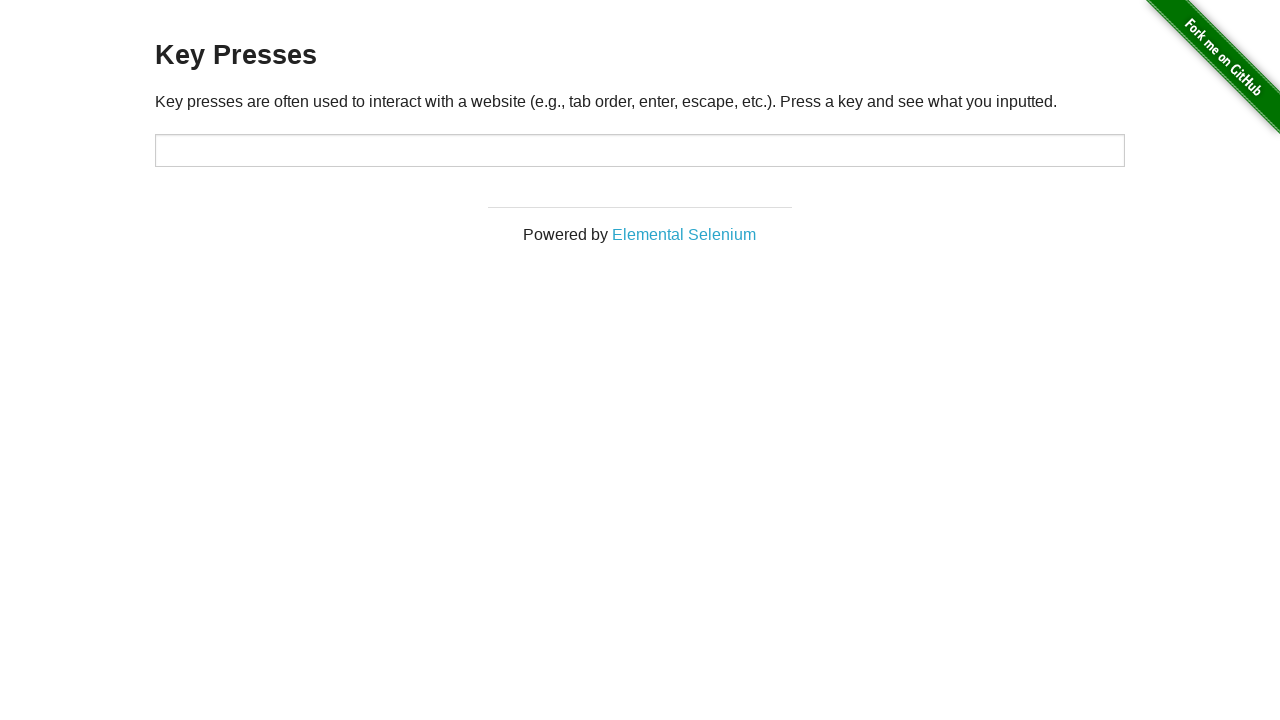

Located the target input field
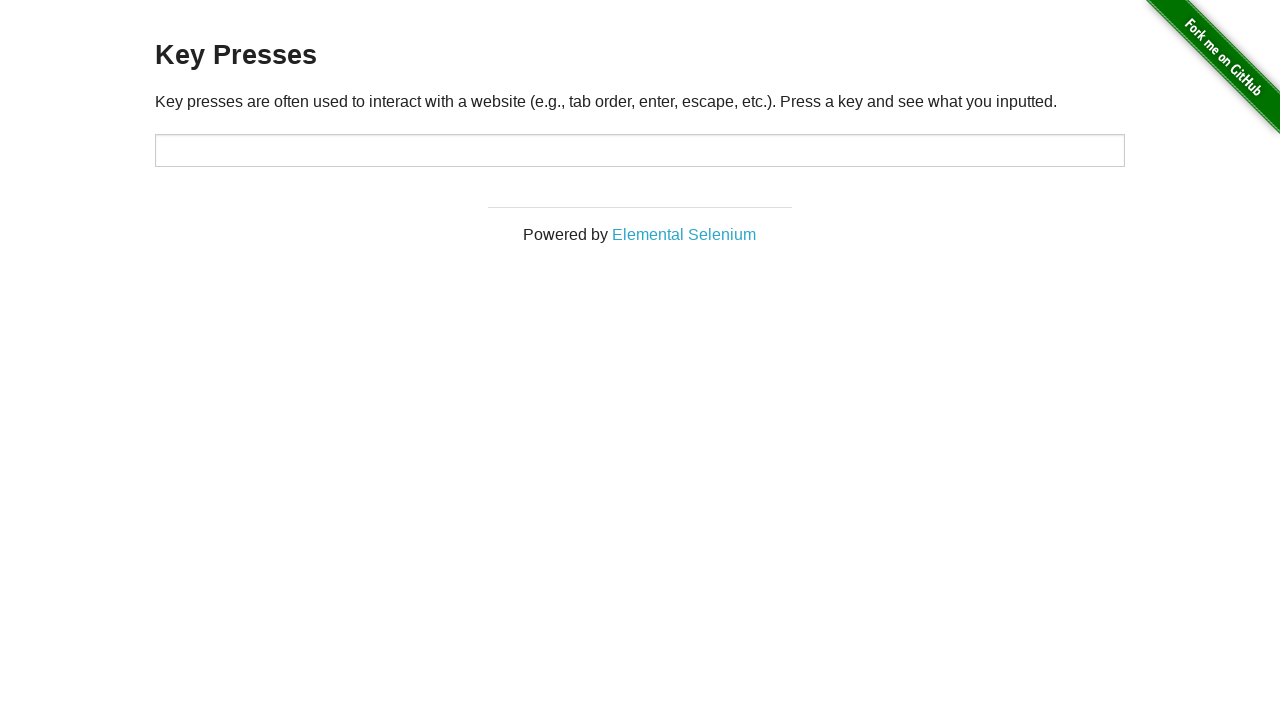

Typed character 'A' in input field on #target
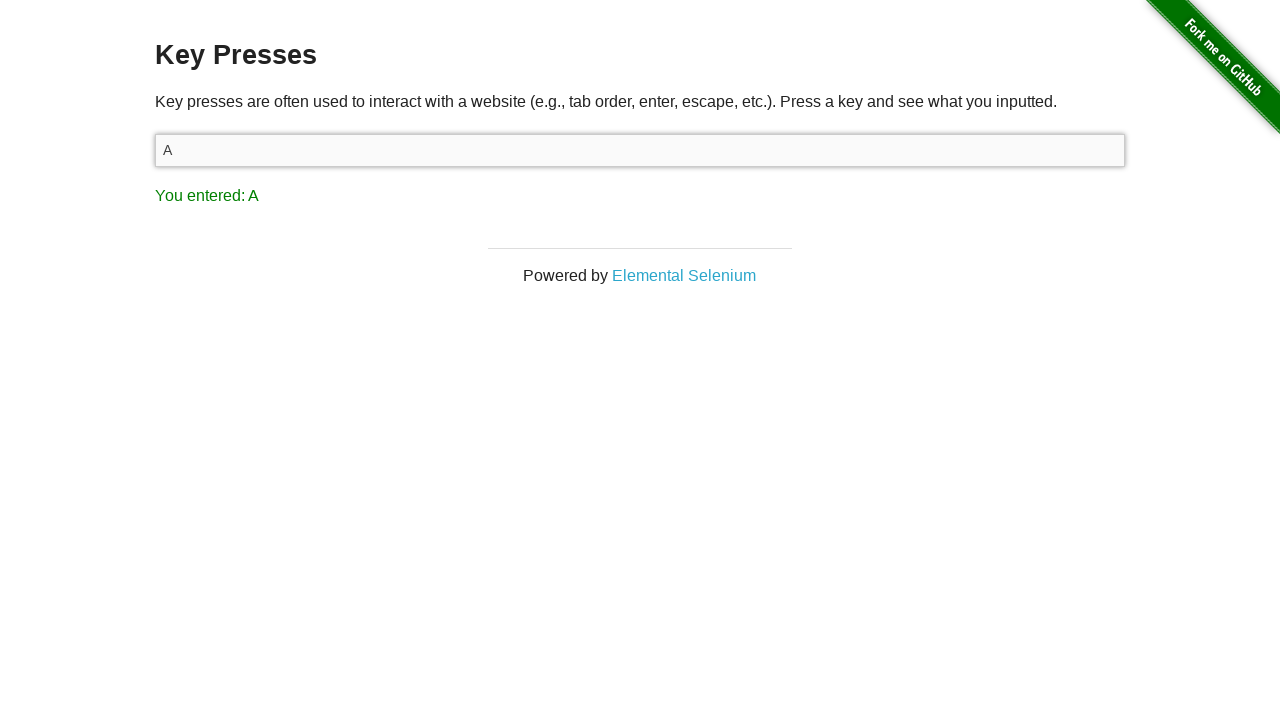

Pressed Space key on #target
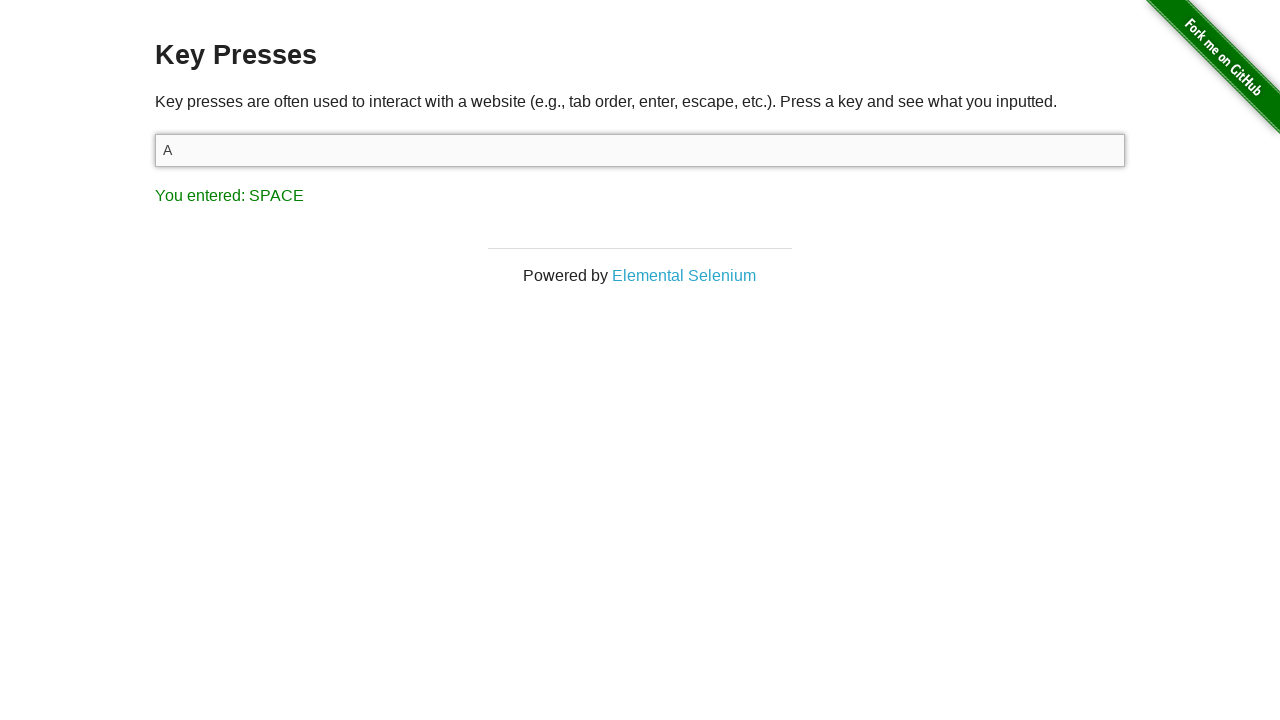

Typed character 'B' in input field on #target
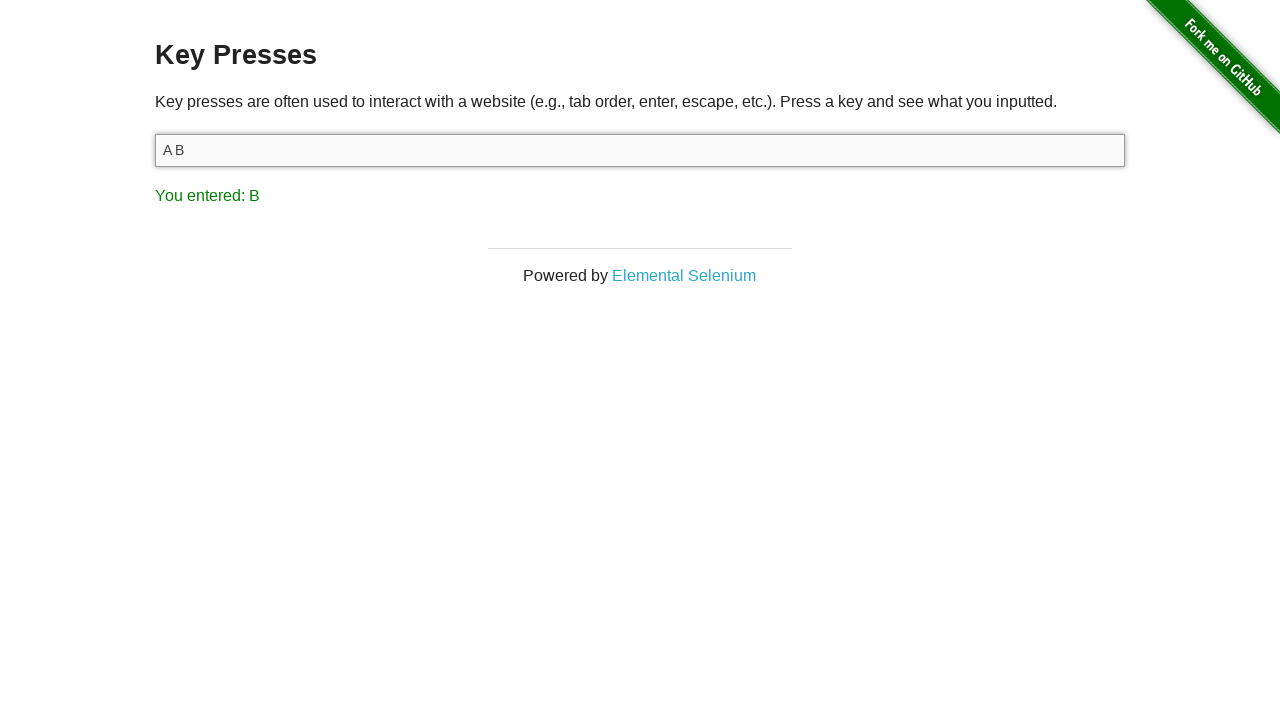

Pressed Backspace to delete character before cursor on #target
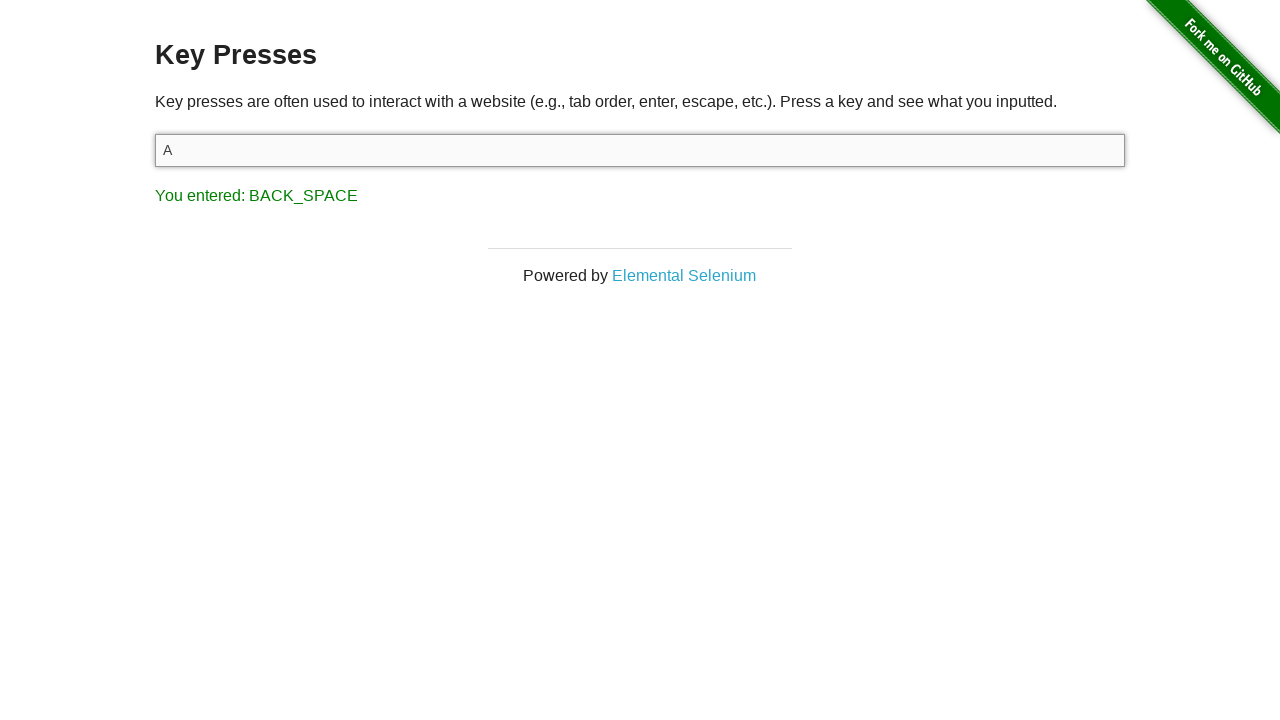

Typed character 'C' in input field on #target
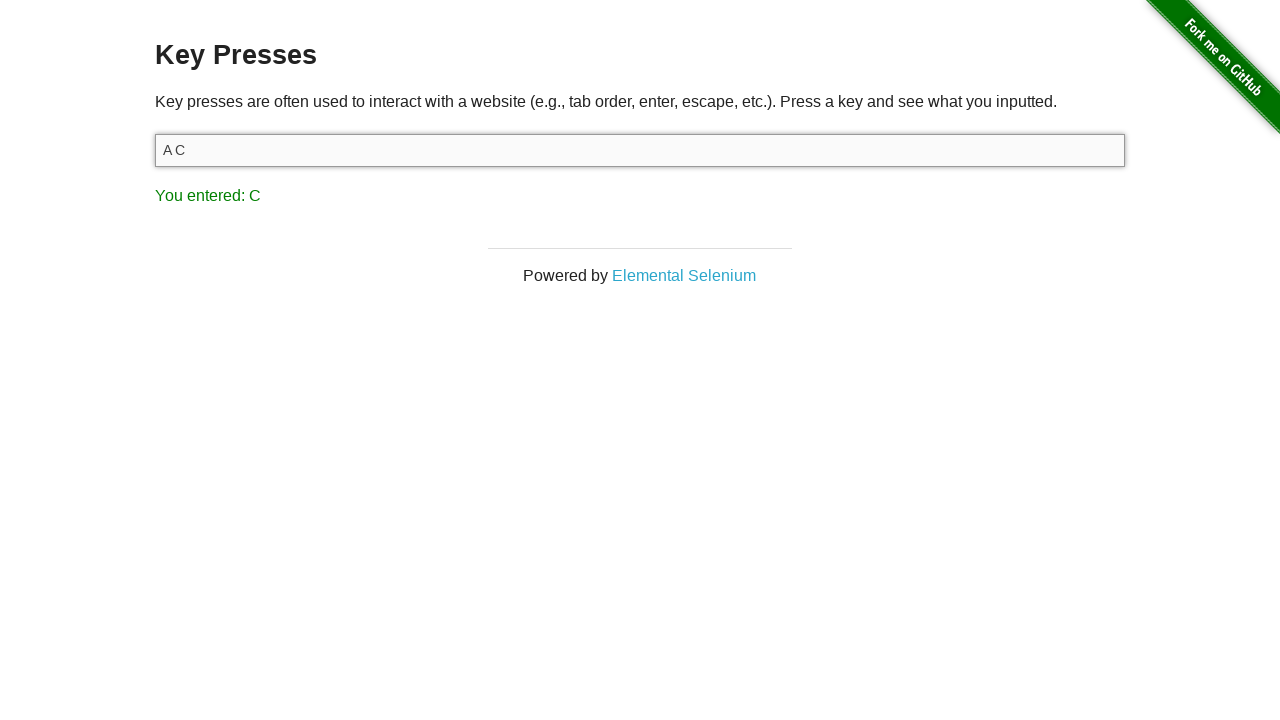

Pressed Arrow Left to move cursor left on #target
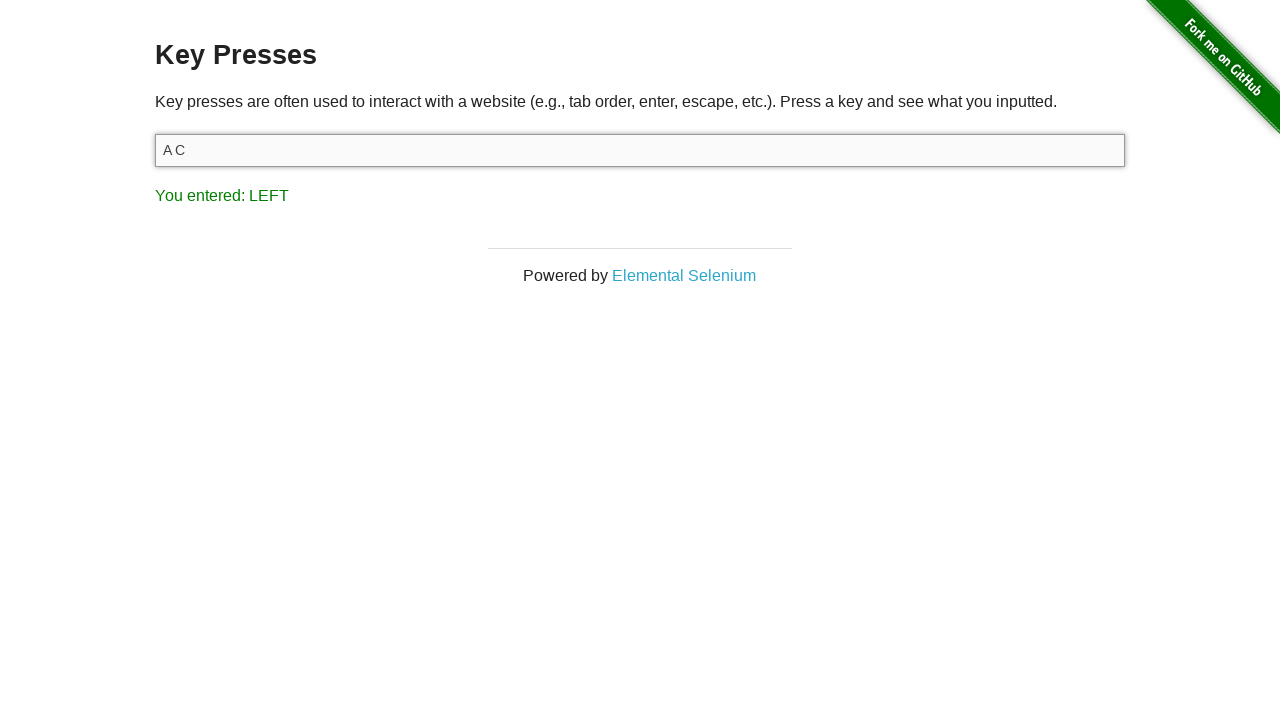

Pressed Space key (1st time) on #target
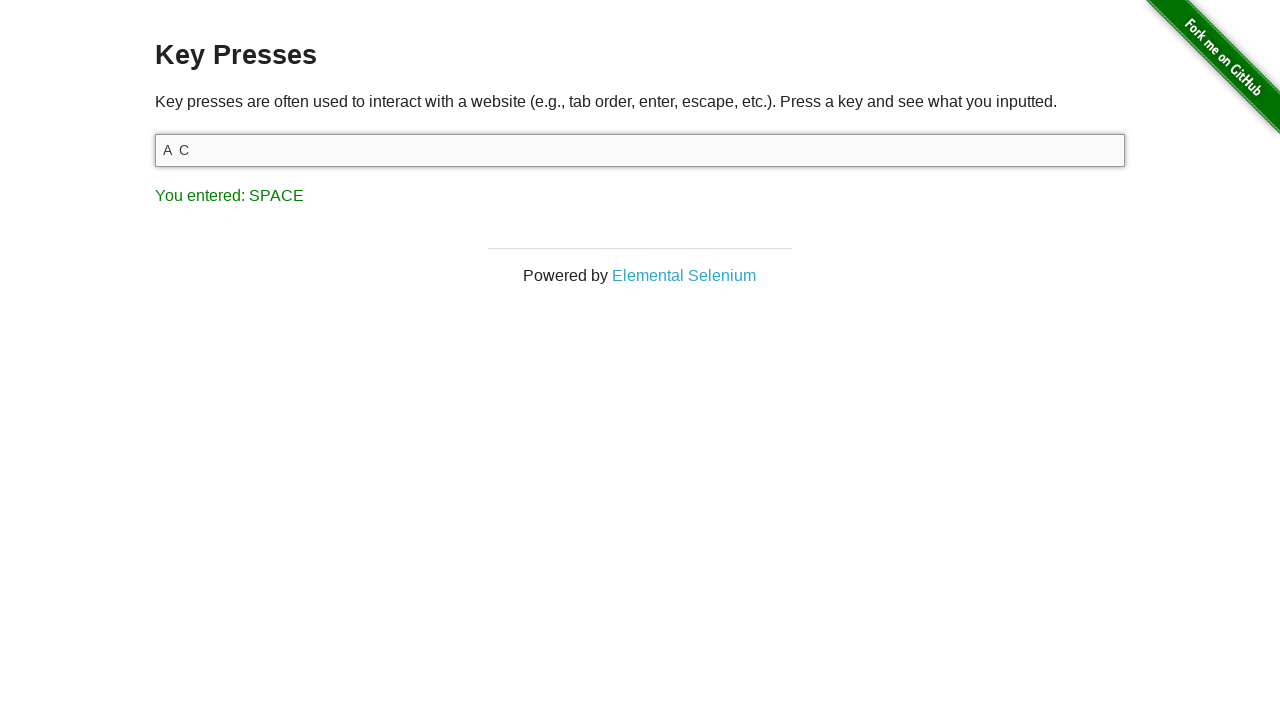

Pressed Space key (2nd time) on #target
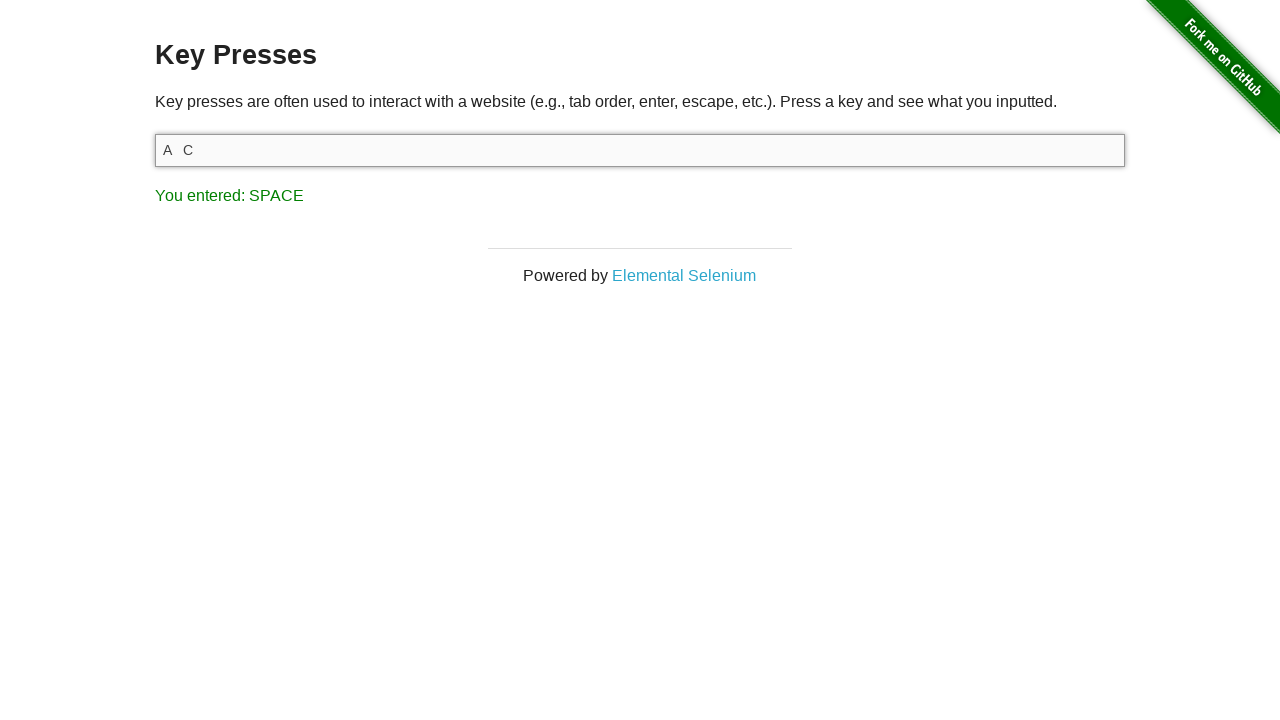

Pressed Space key (3rd time) on #target
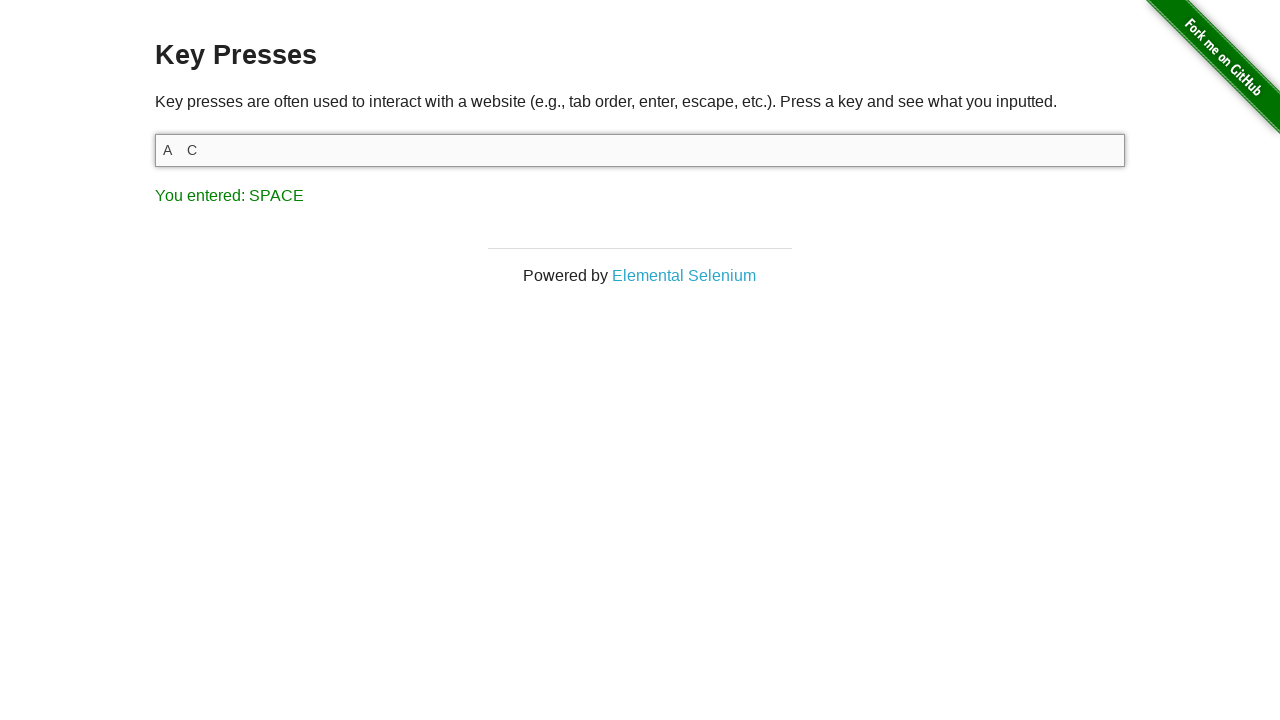

Pressed Arrow Right to move cursor right on #target
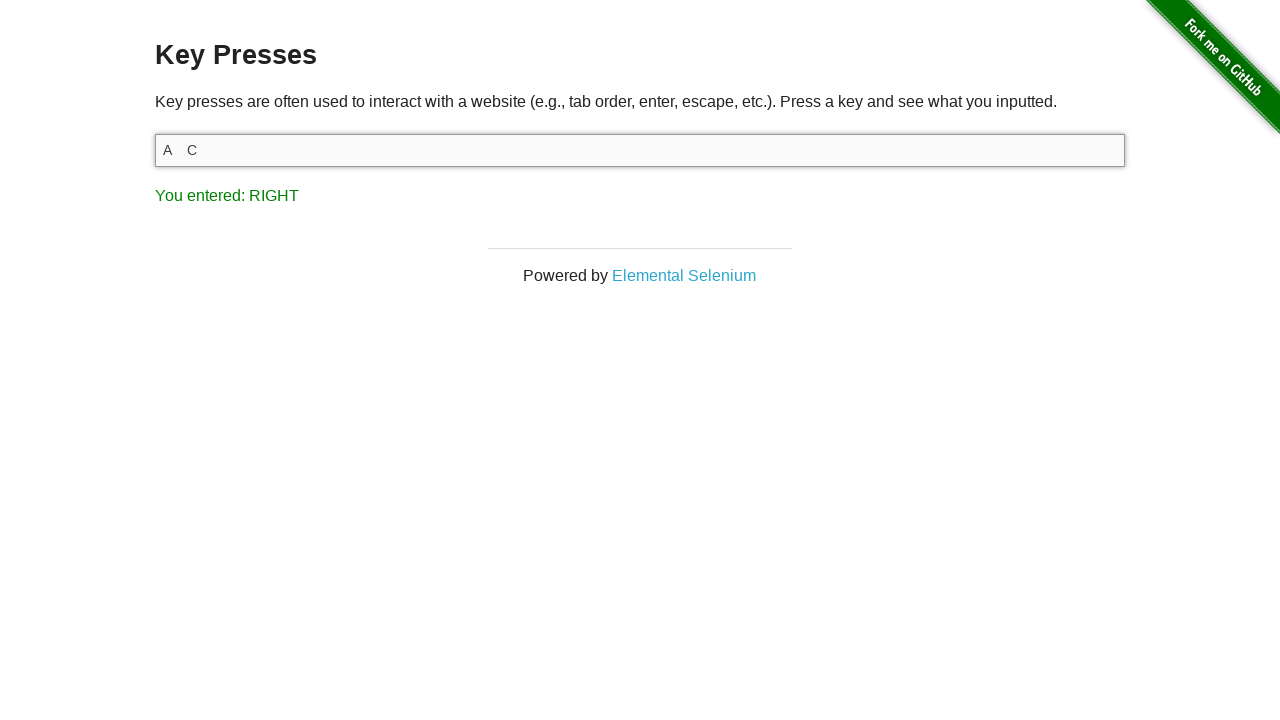

Pressed Space key after Arrow Right on #target
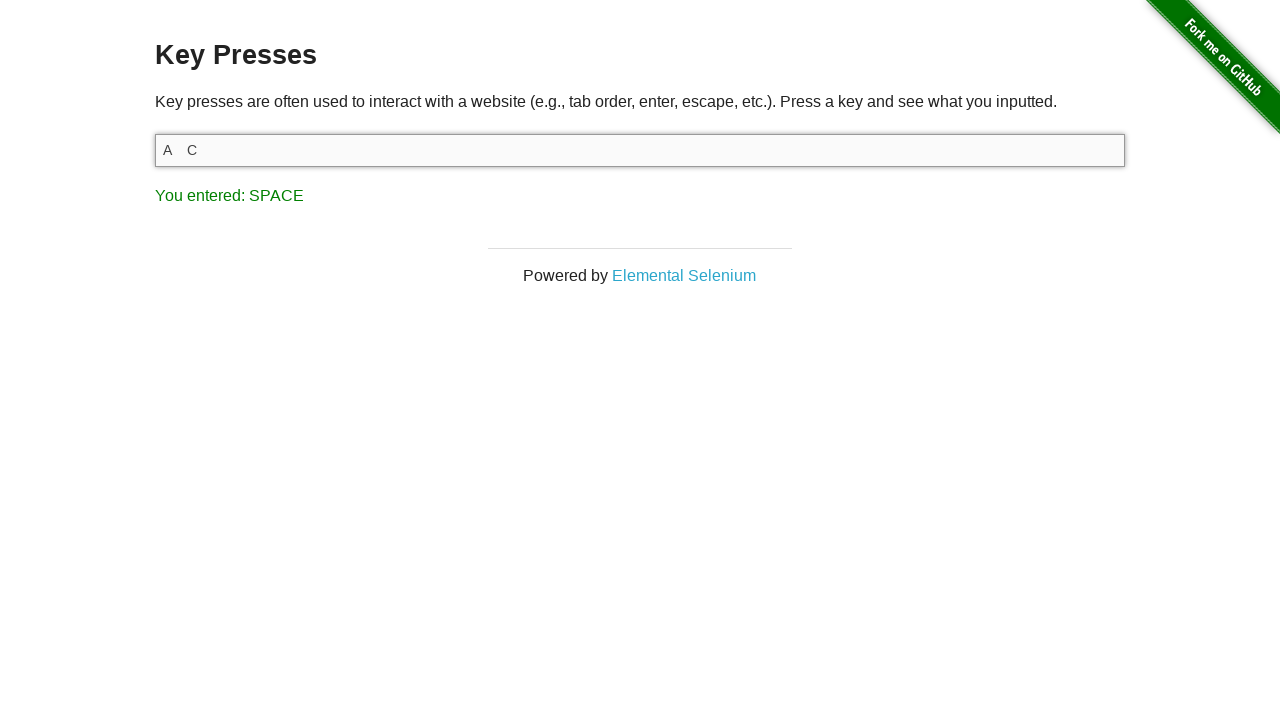

Pressed Shift+A to type uppercase 'A' on #target
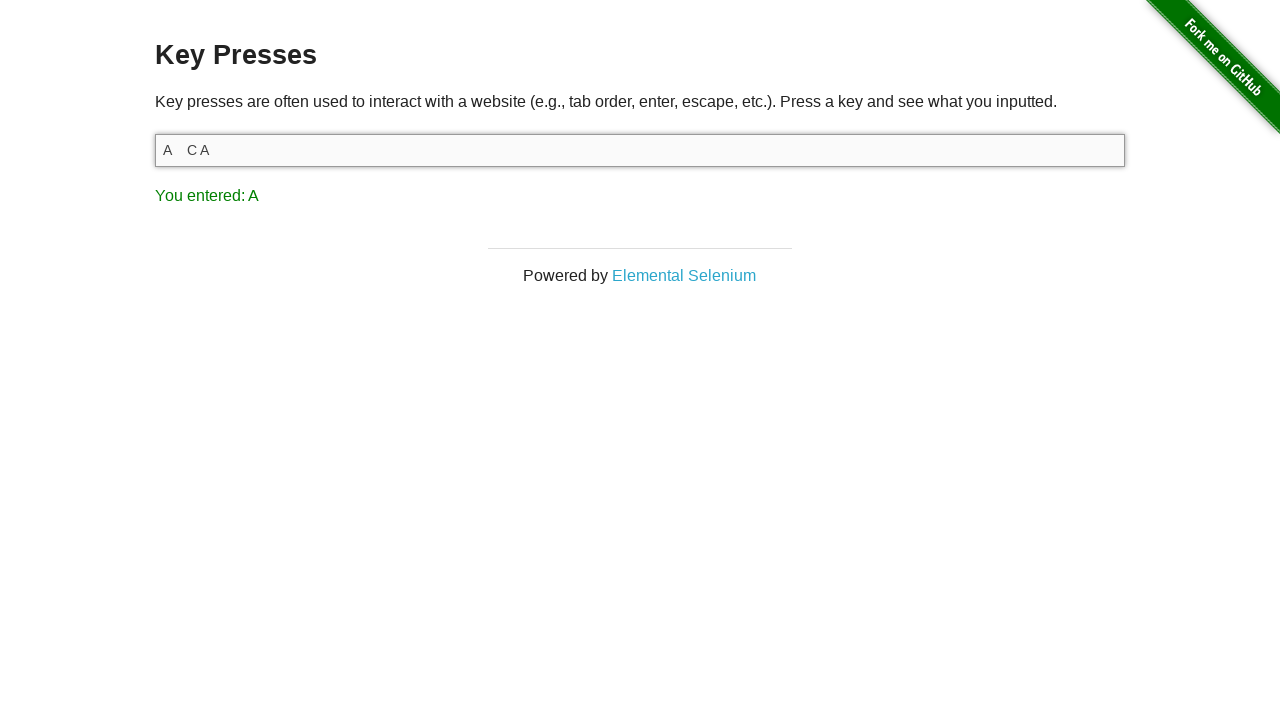

Pressed Shift+B to type uppercase 'B' on #target
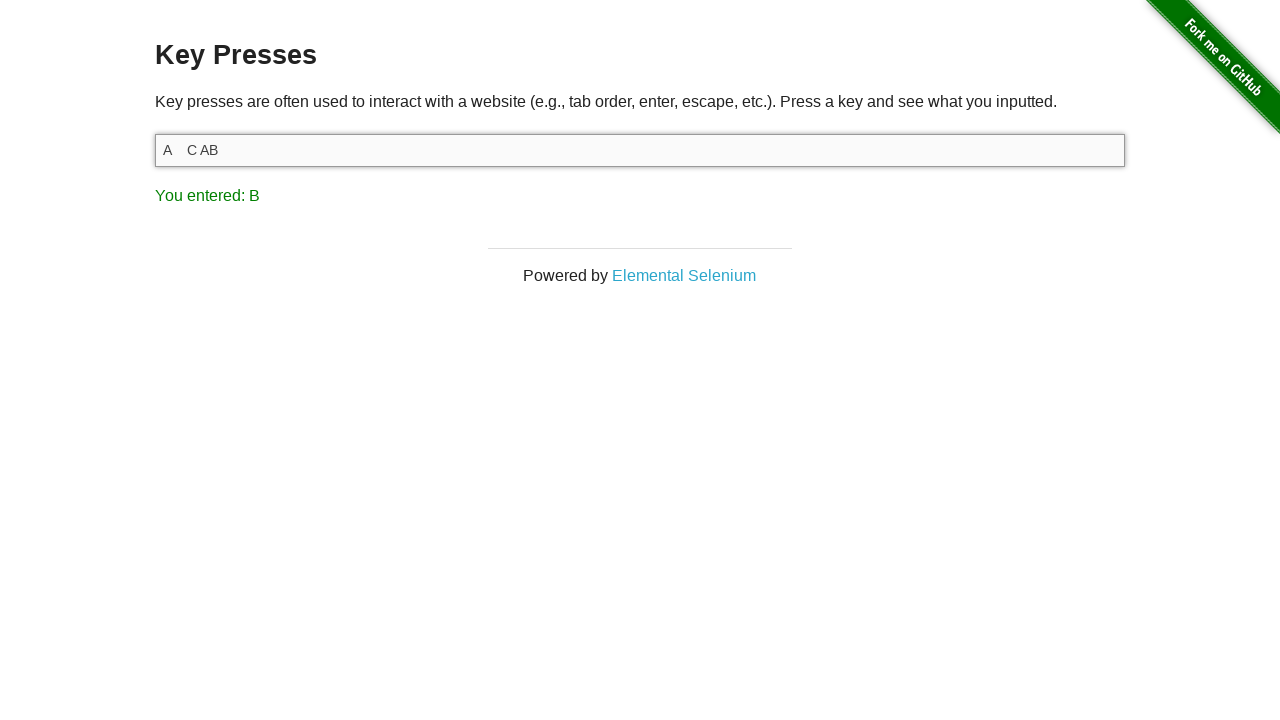

Pressed Shift+C to type uppercase 'C' on #target
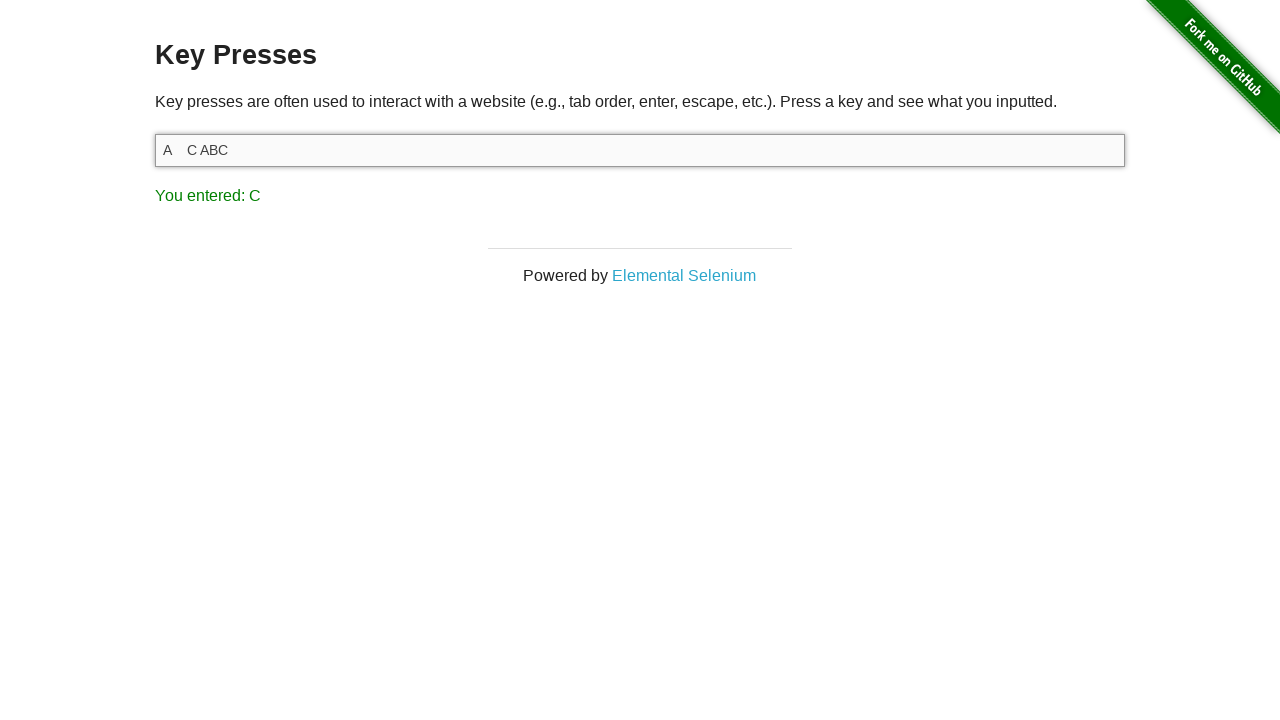

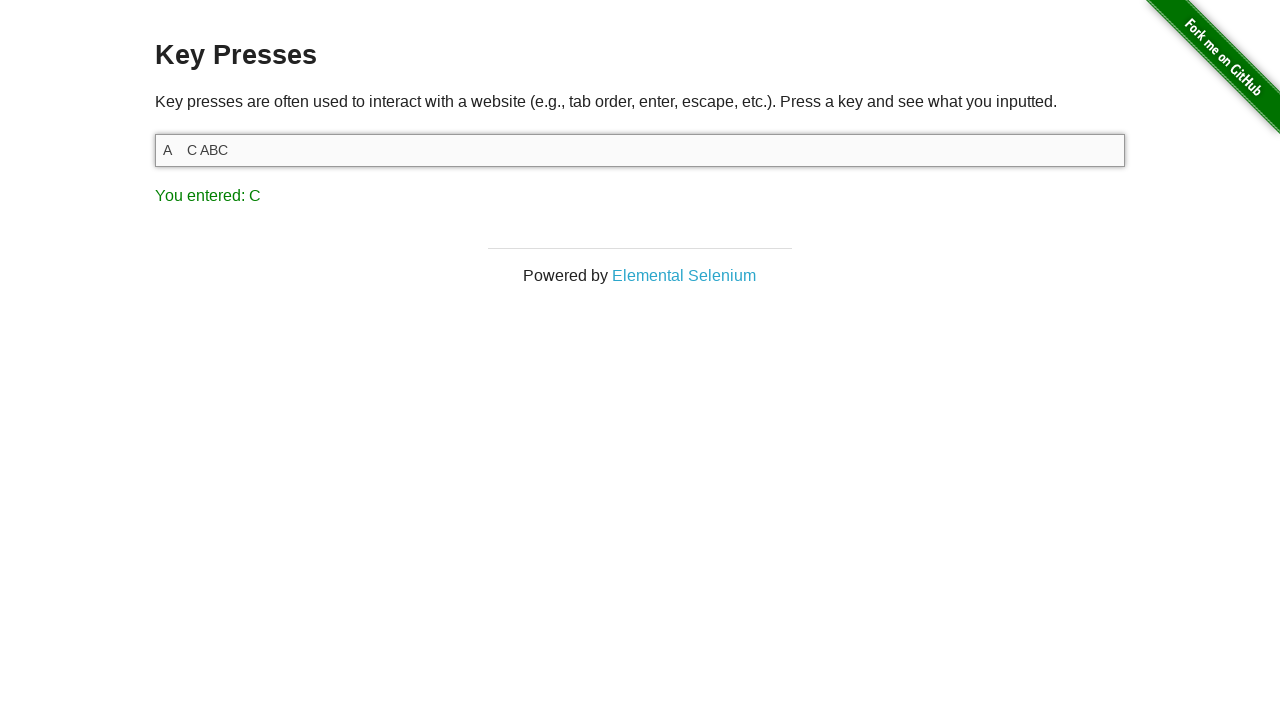